Tests dynamic form controls by verifying that a textbox is initially disabled, clicking the Enable button, and confirming the textbox becomes enabled with a success message displayed

Starting URL: https://the-internet.herokuapp.com/dynamic_controls

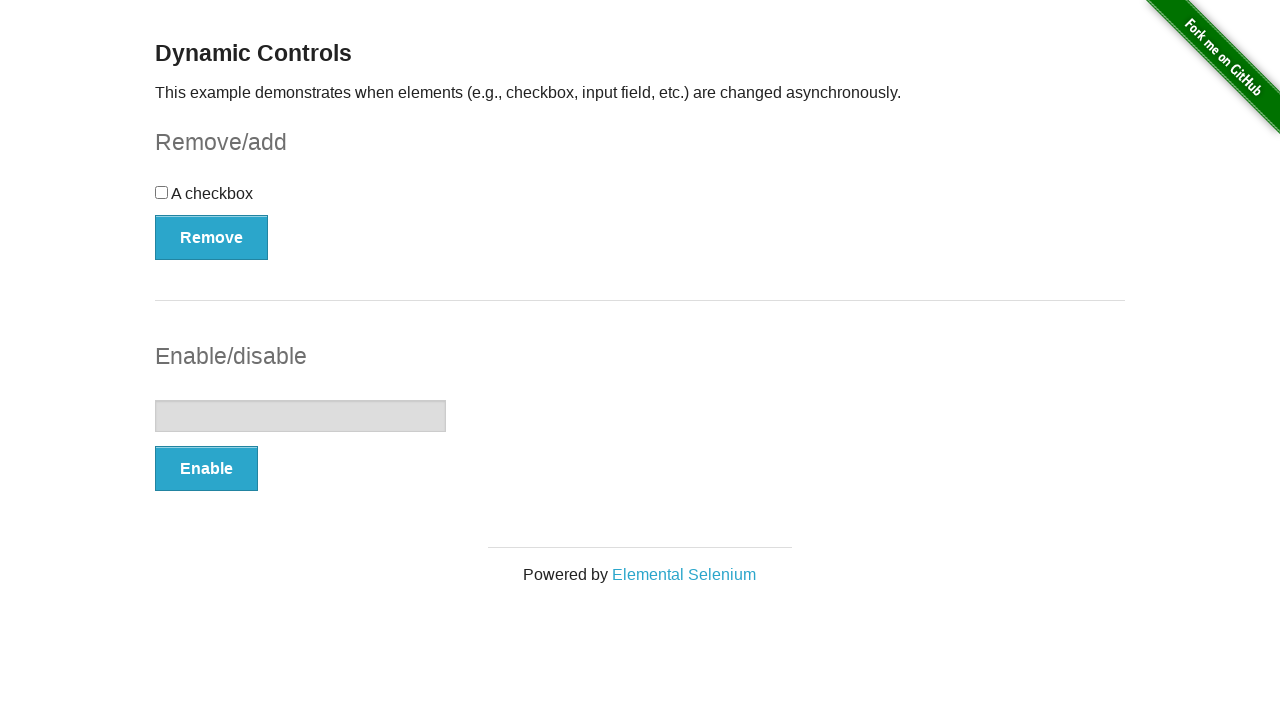

Located the textbox element
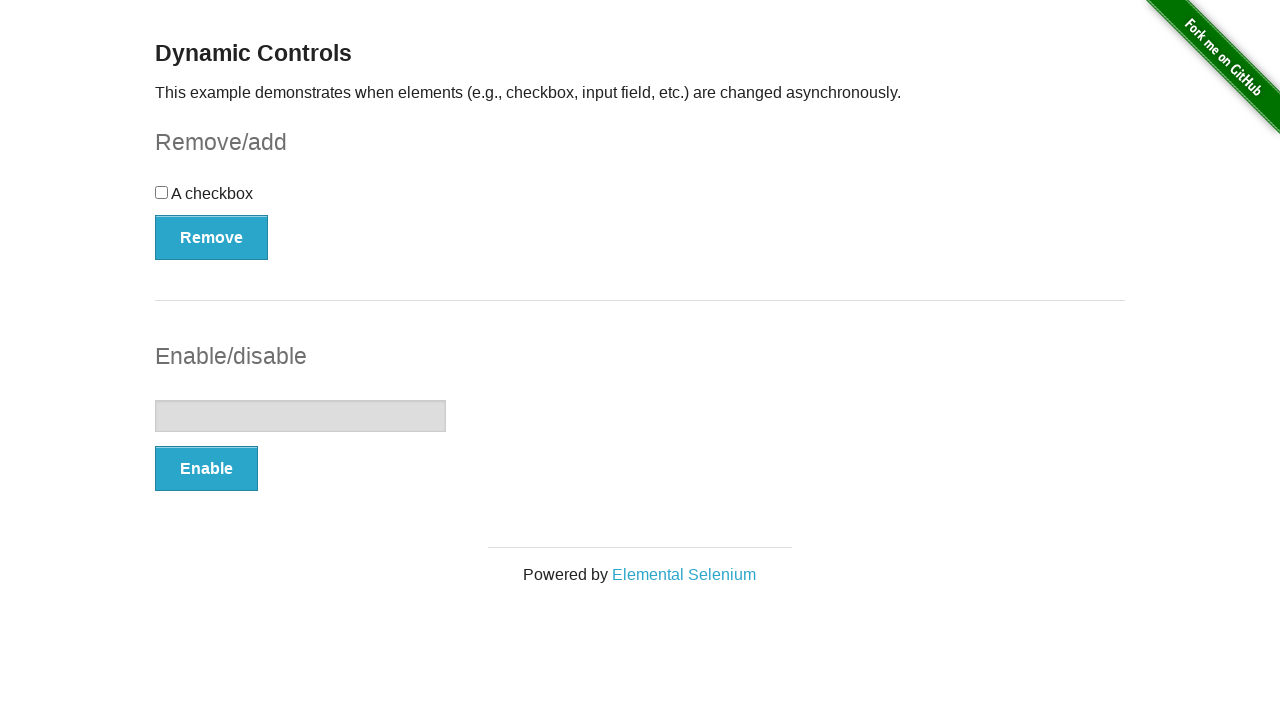

Verified textbox is initially disabled
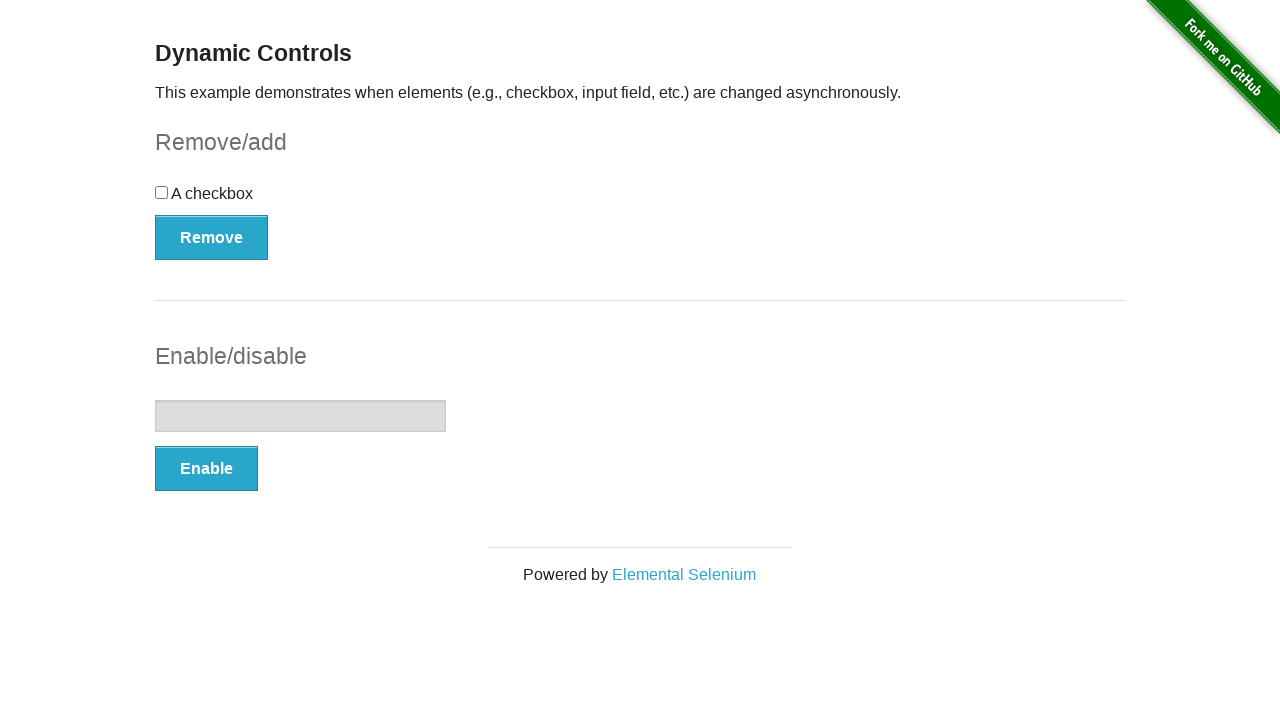

Clicked the Enable button at (206, 469) on (//button[@autocomplete='off'])[2]
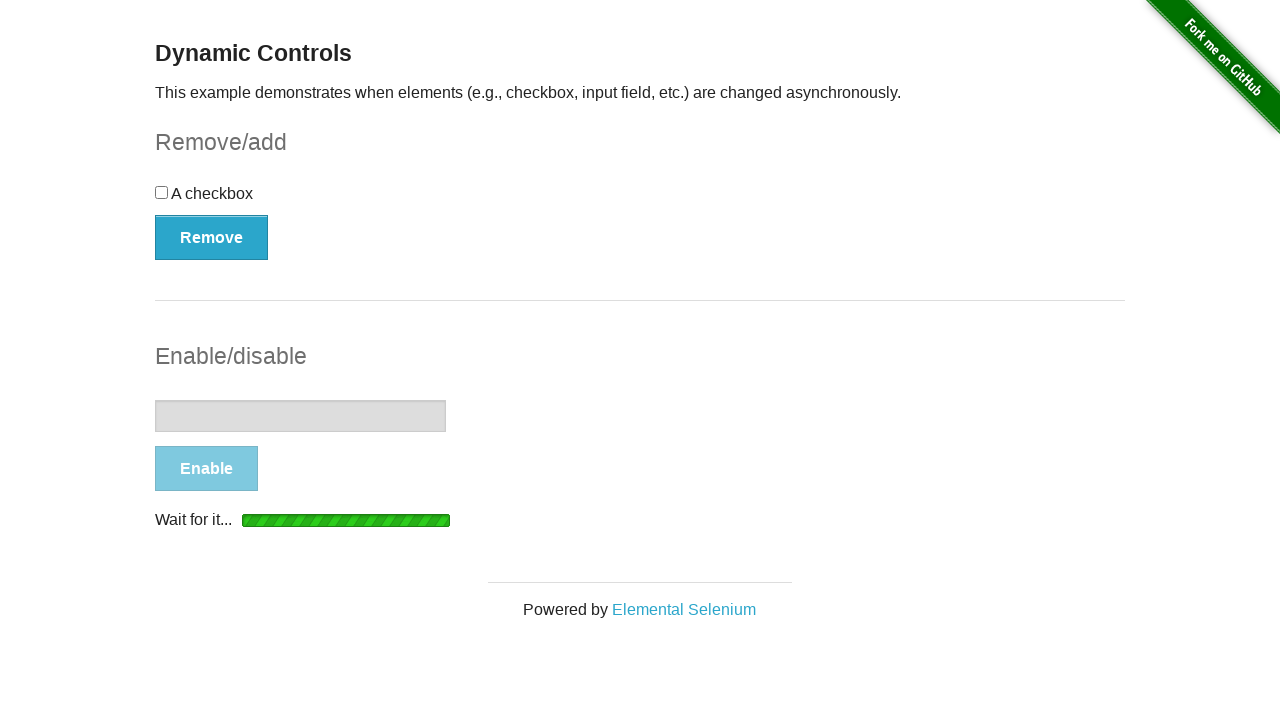

Waited for and found the 'It's enabled!' success message
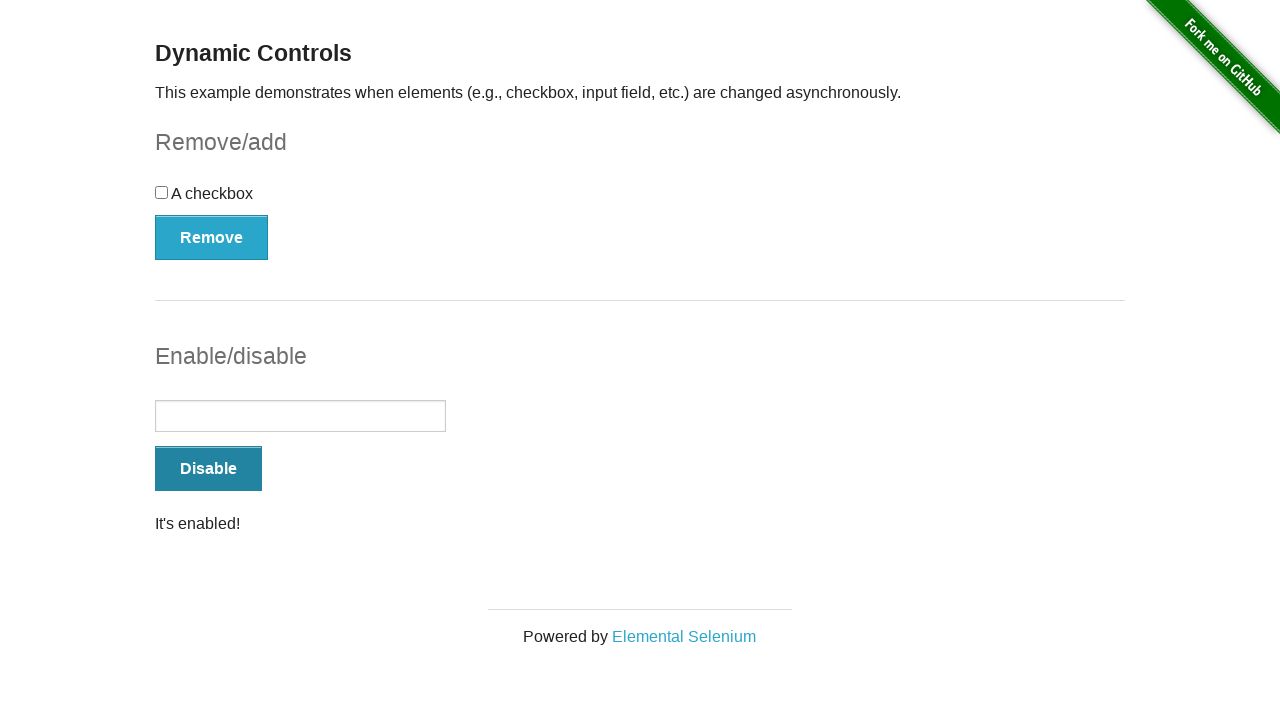

Verified success message is visible
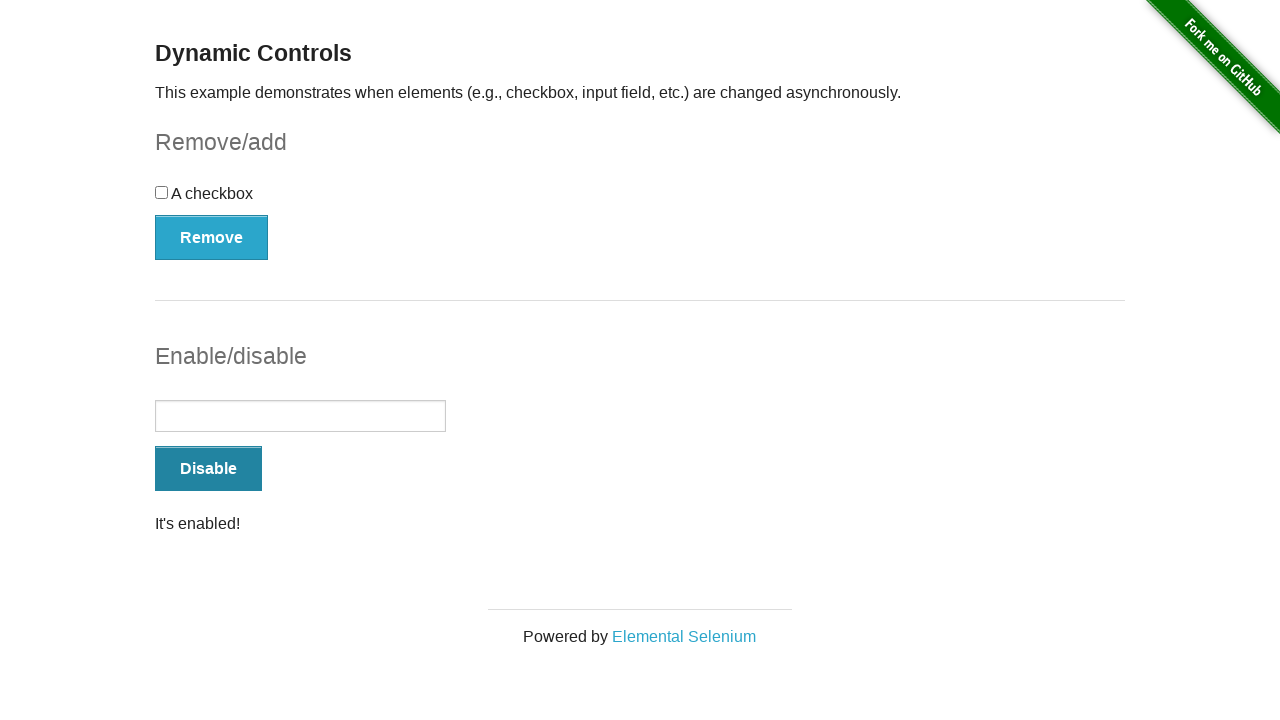

Verified textbox is now enabled after clicking Enable button
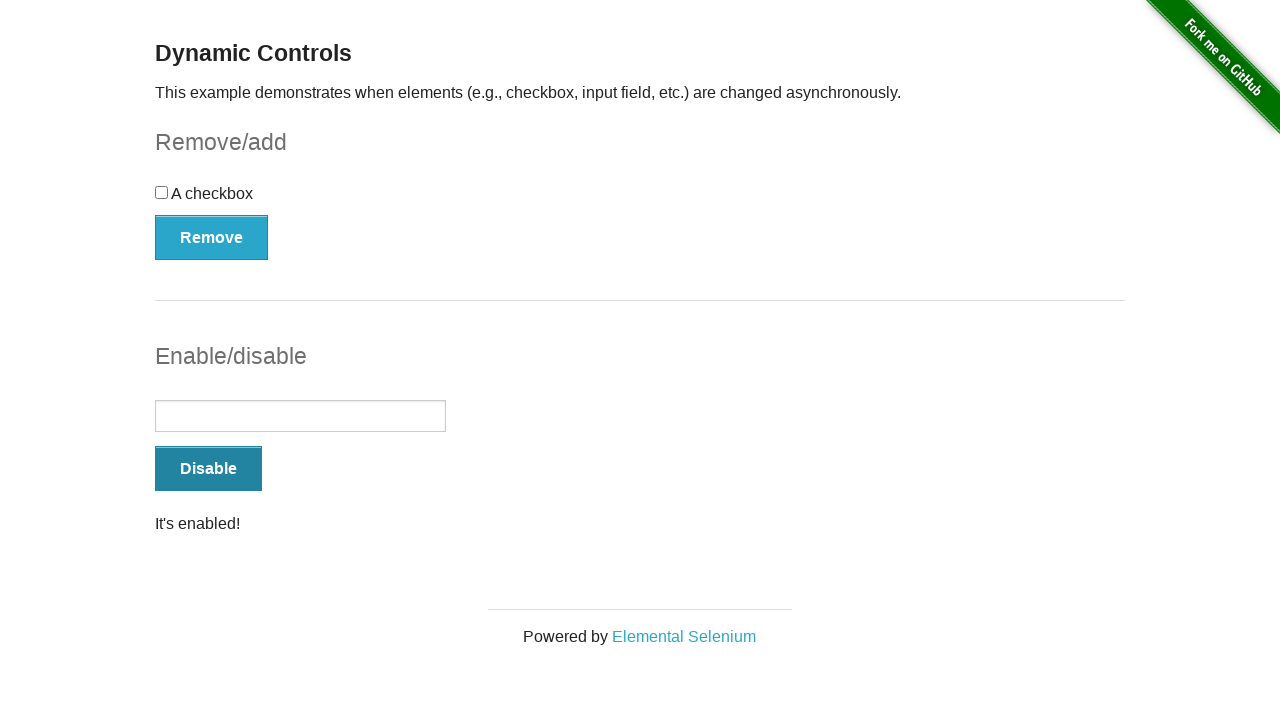

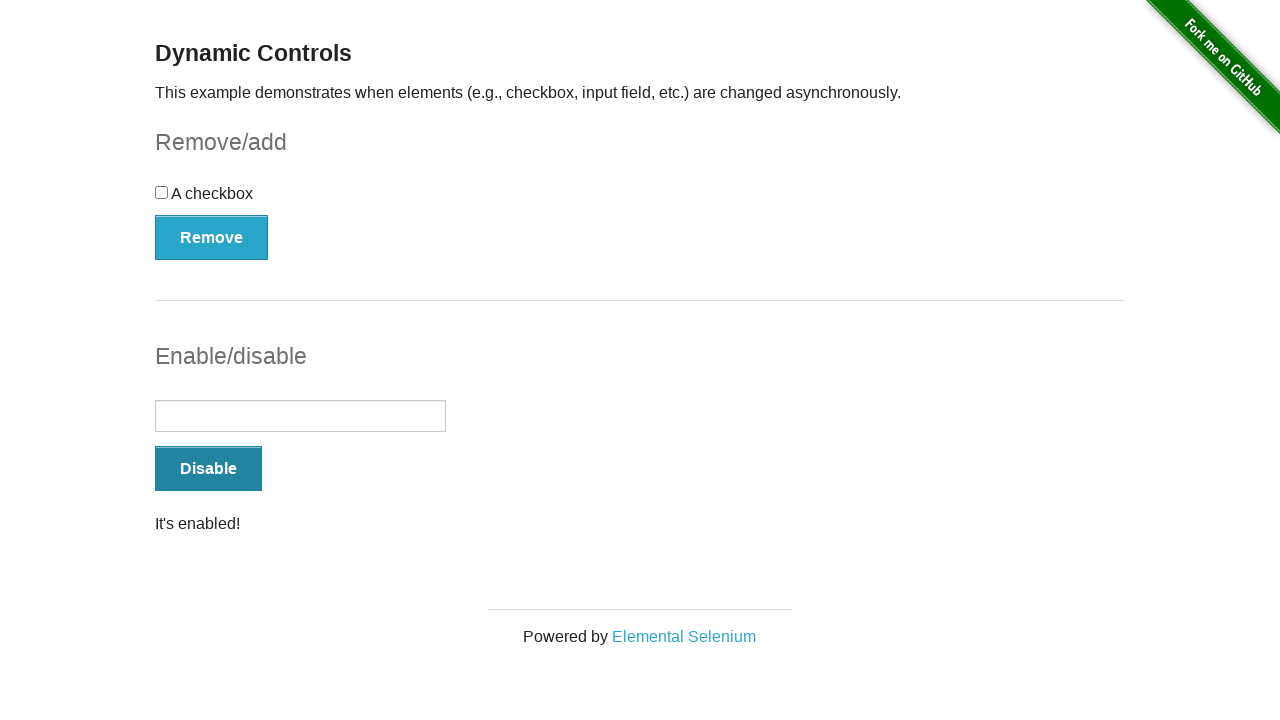